Tests page scrolling functionality by scrolling down 1000 pixels on the Pepperfry e-commerce website using JavaScript execution.

Starting URL: https://www.pepperfry.com/

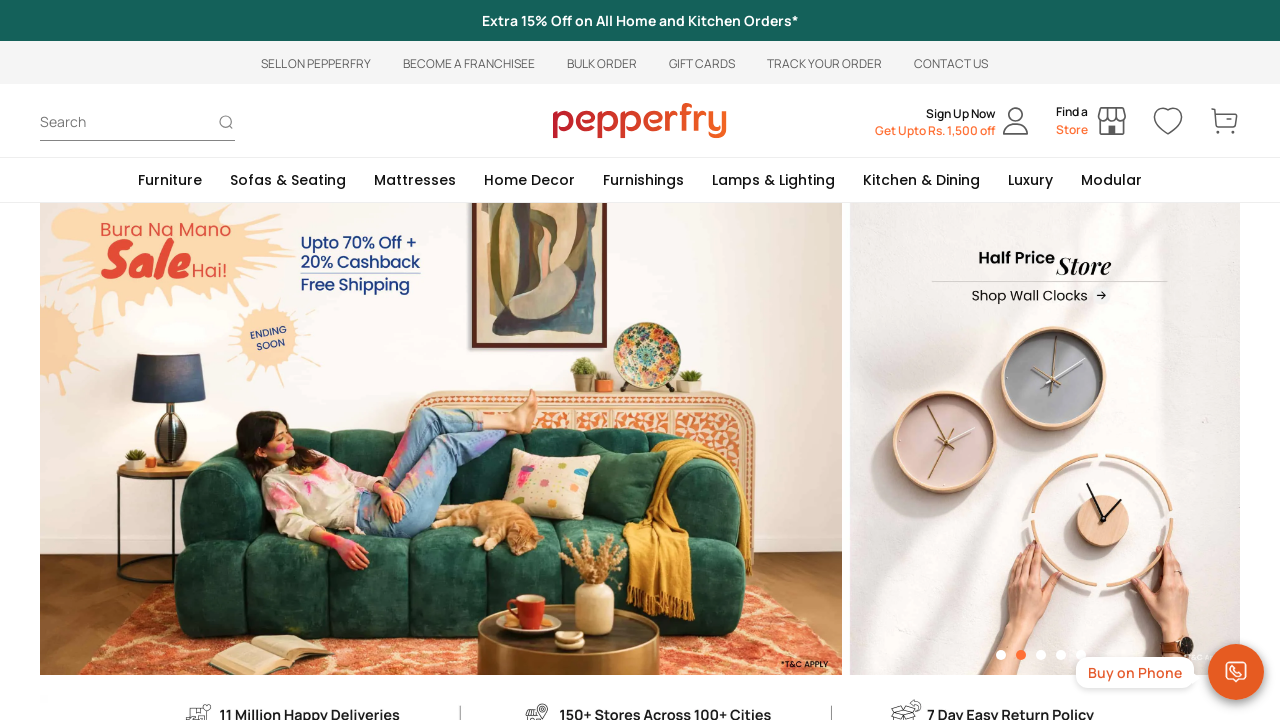

Navigated to Pepperfry e-commerce website
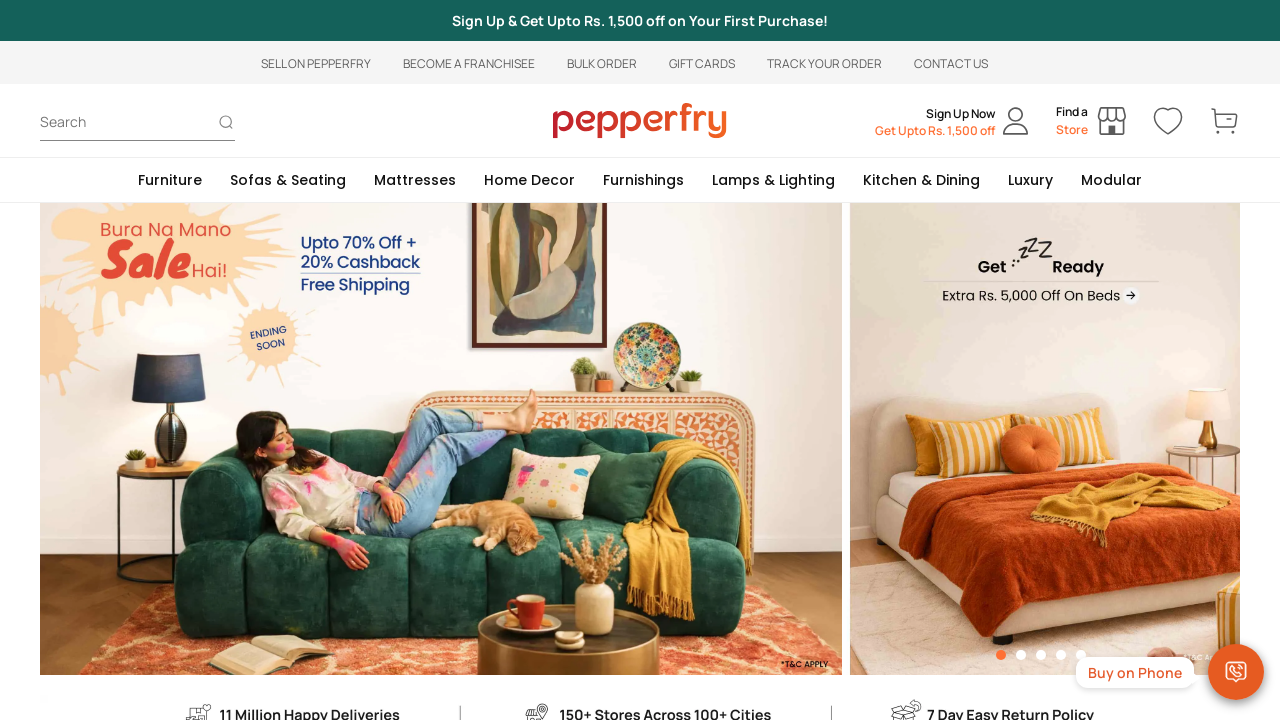

Scrolled down the page by 1000 pixels using JavaScript
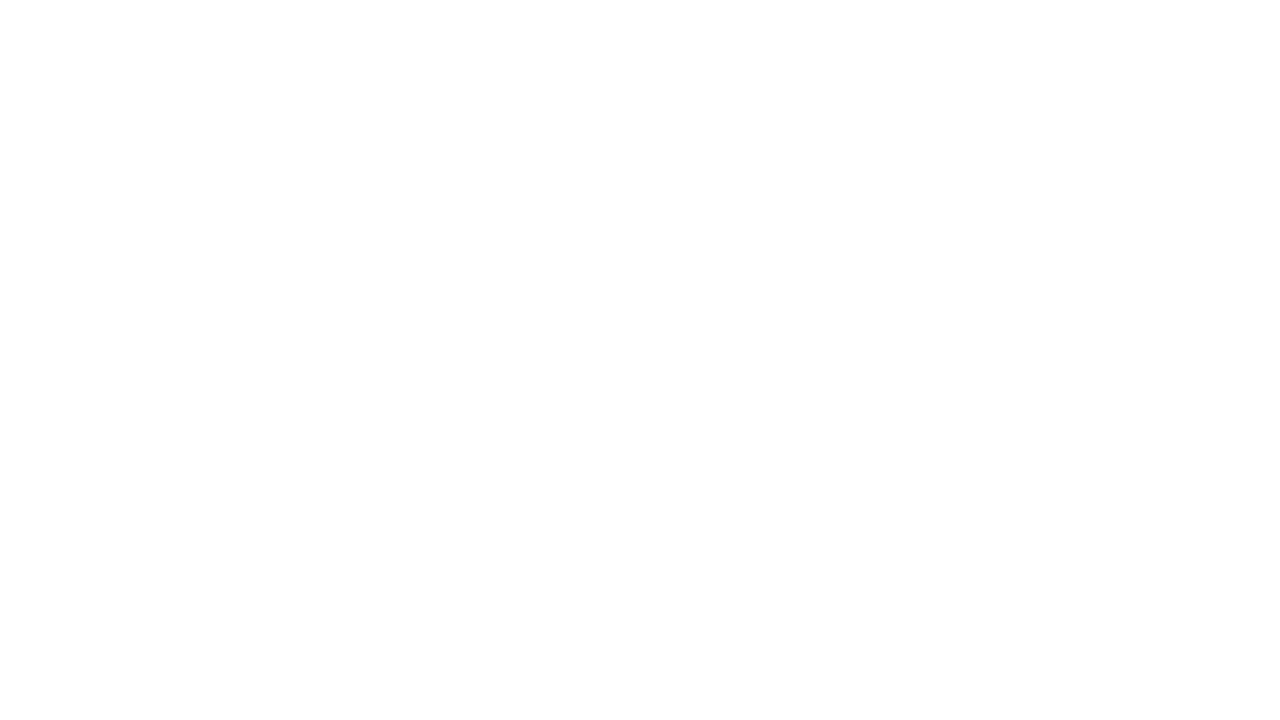

Waited 1000ms for scroll animation and content loading to complete
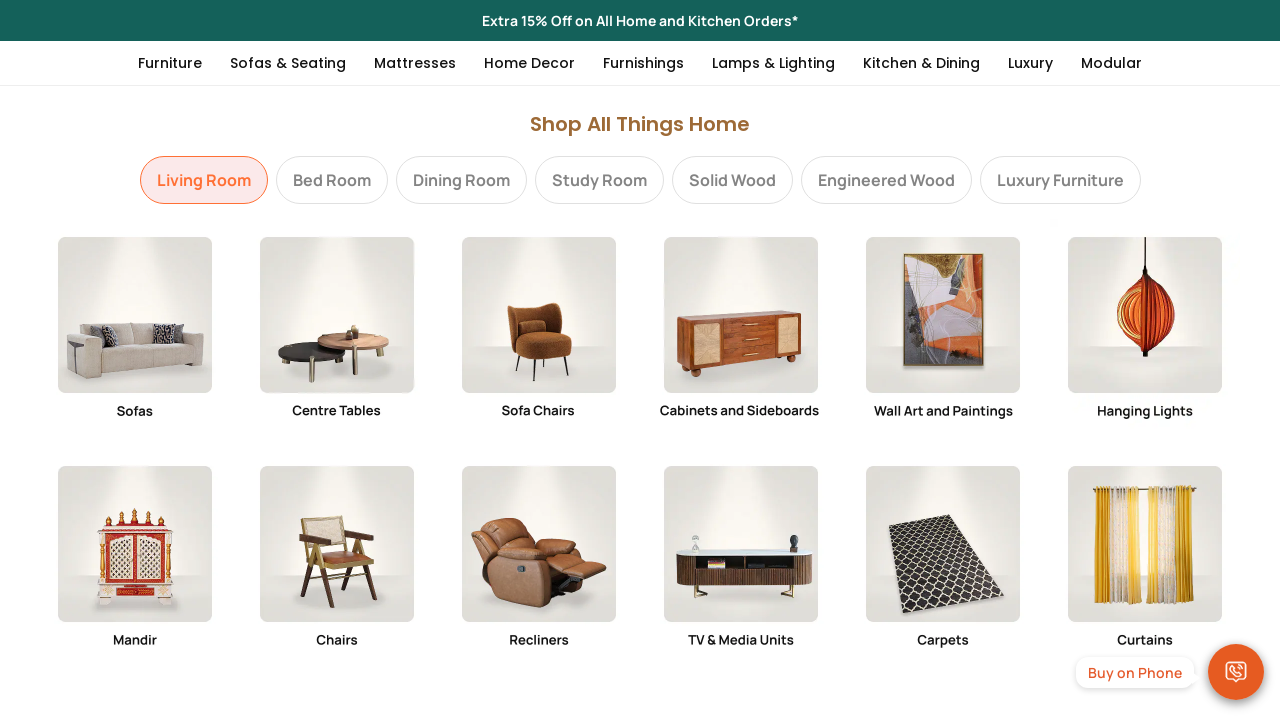

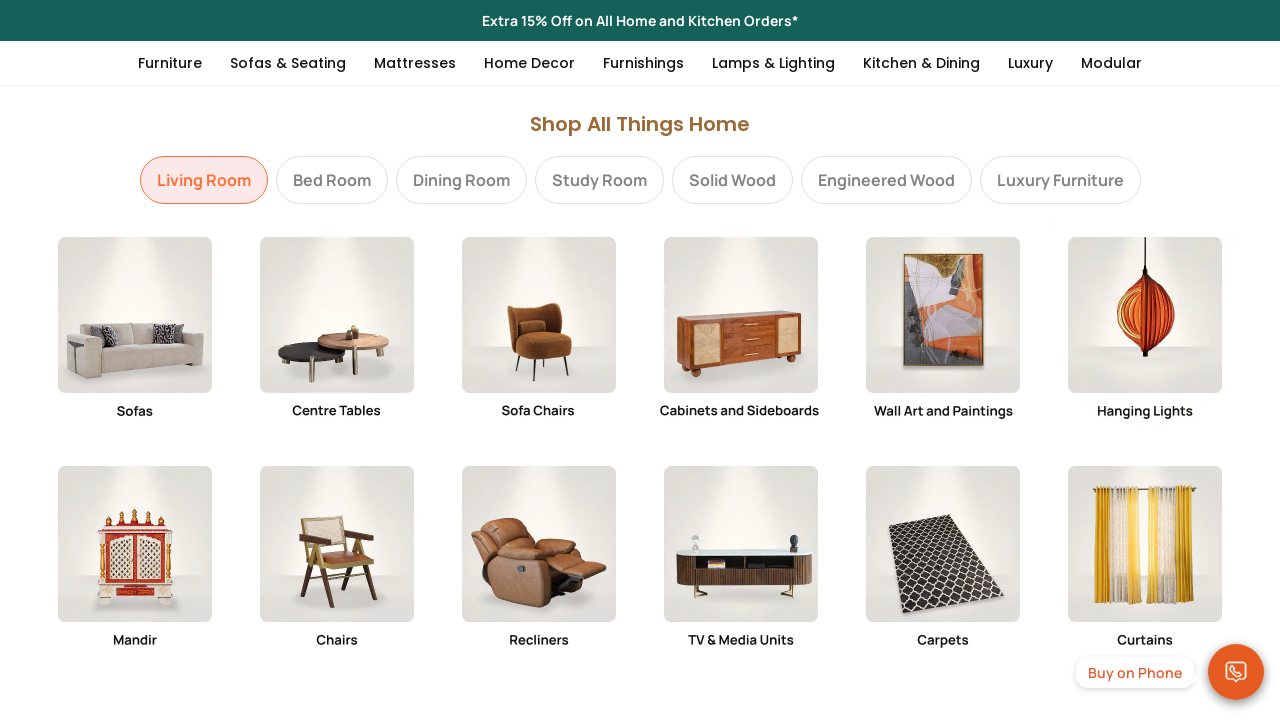